Tests the age form by entering a name and age, submitting the form, and verifying the result message

Starting URL: https://kristinek.github.io/site/examples/age

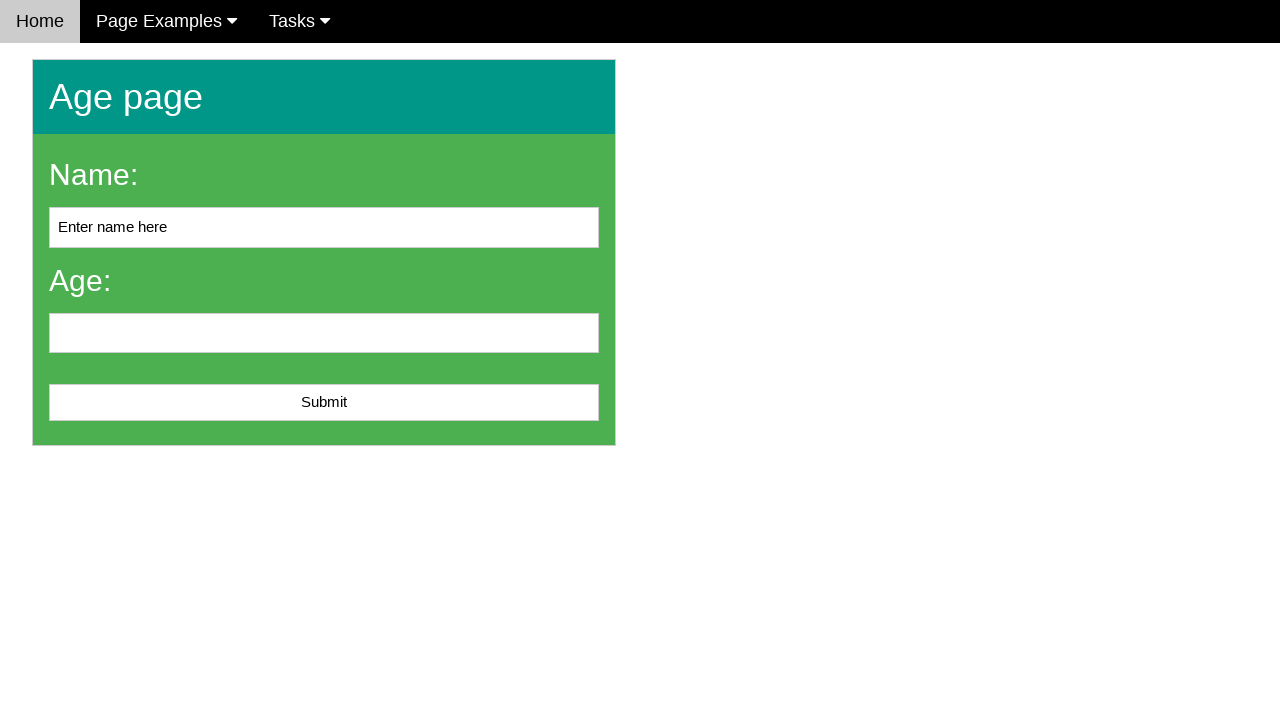

Cleared the name input field on #name
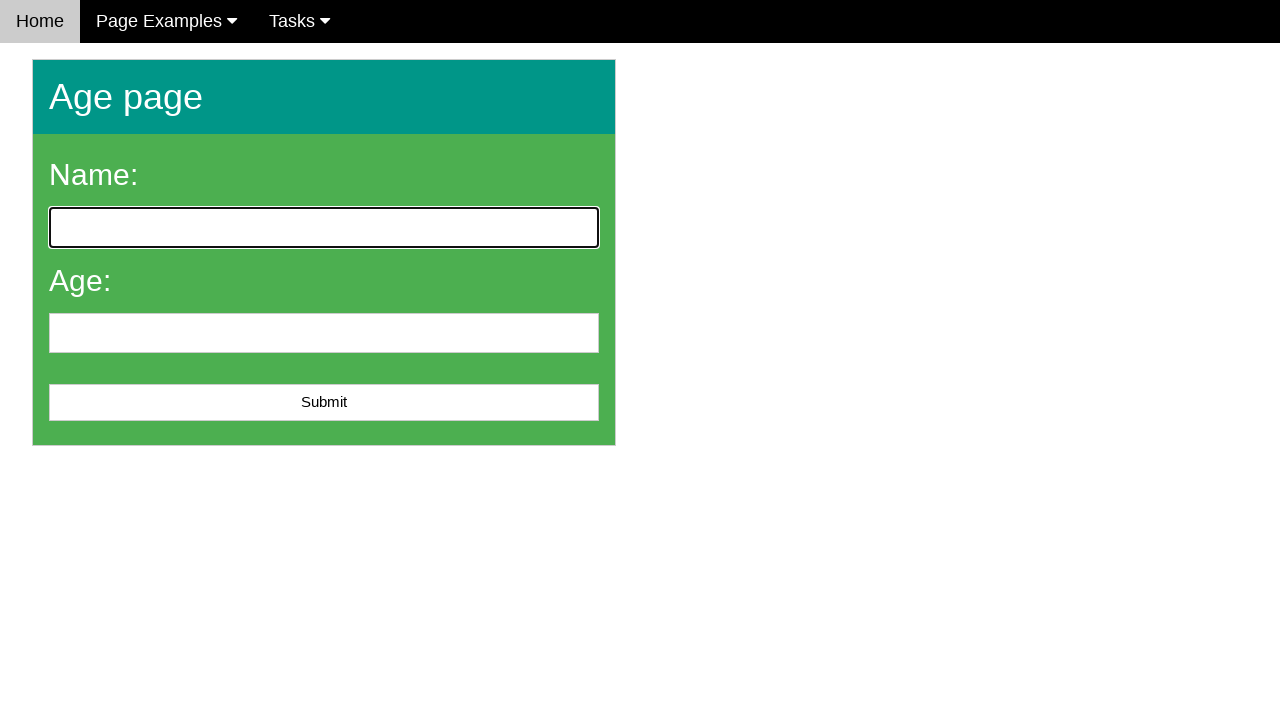

Filled name field with 'Michael' on #name
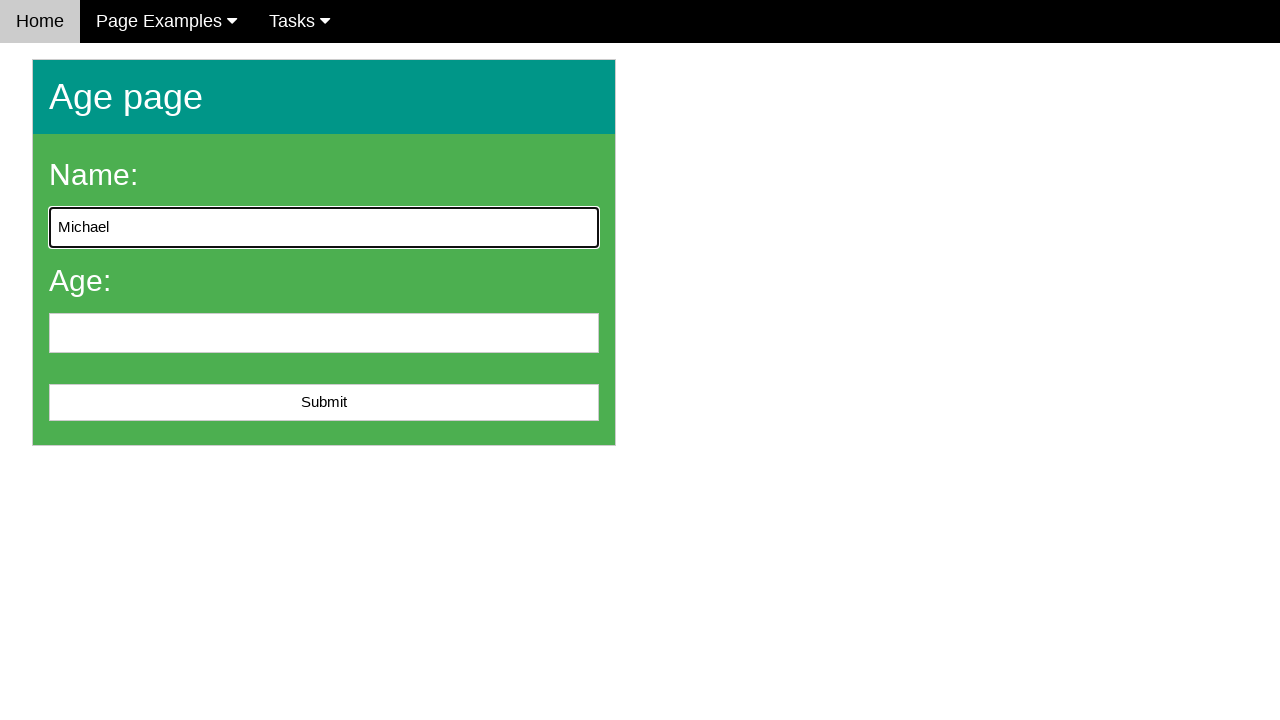

Filled age field with '28' on #age
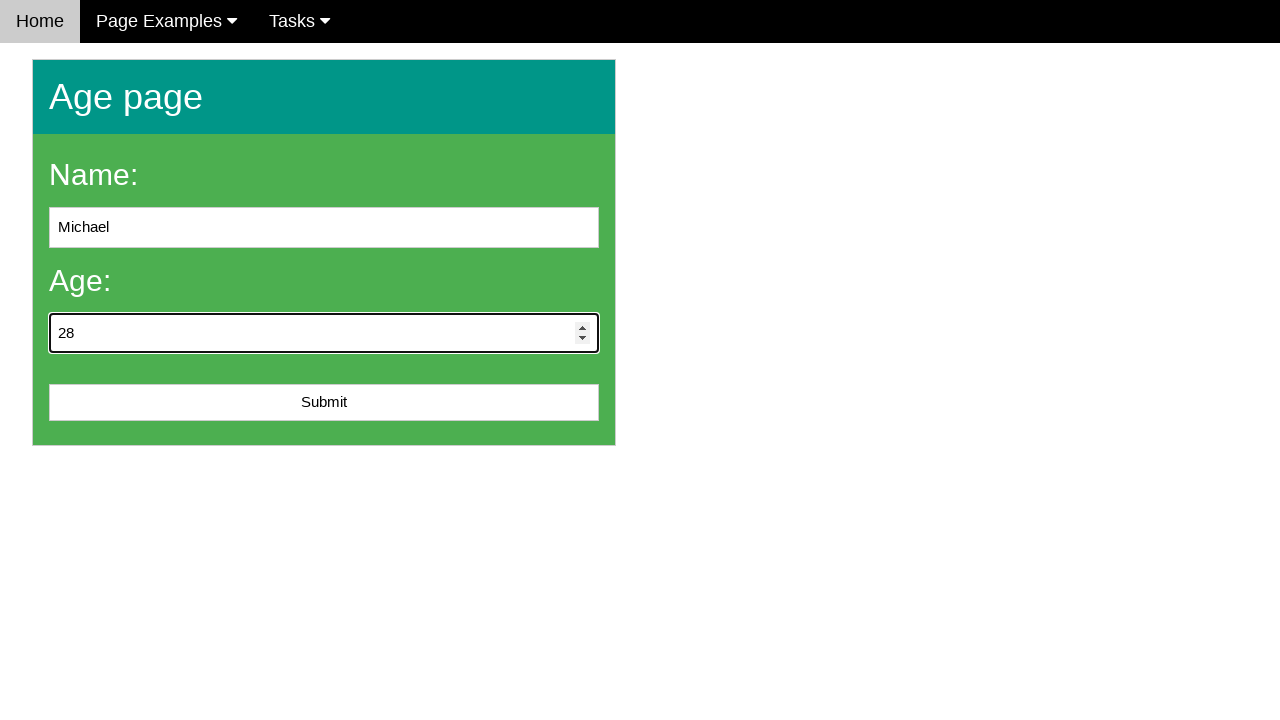

Clicked the submit button at (324, 403) on #submit
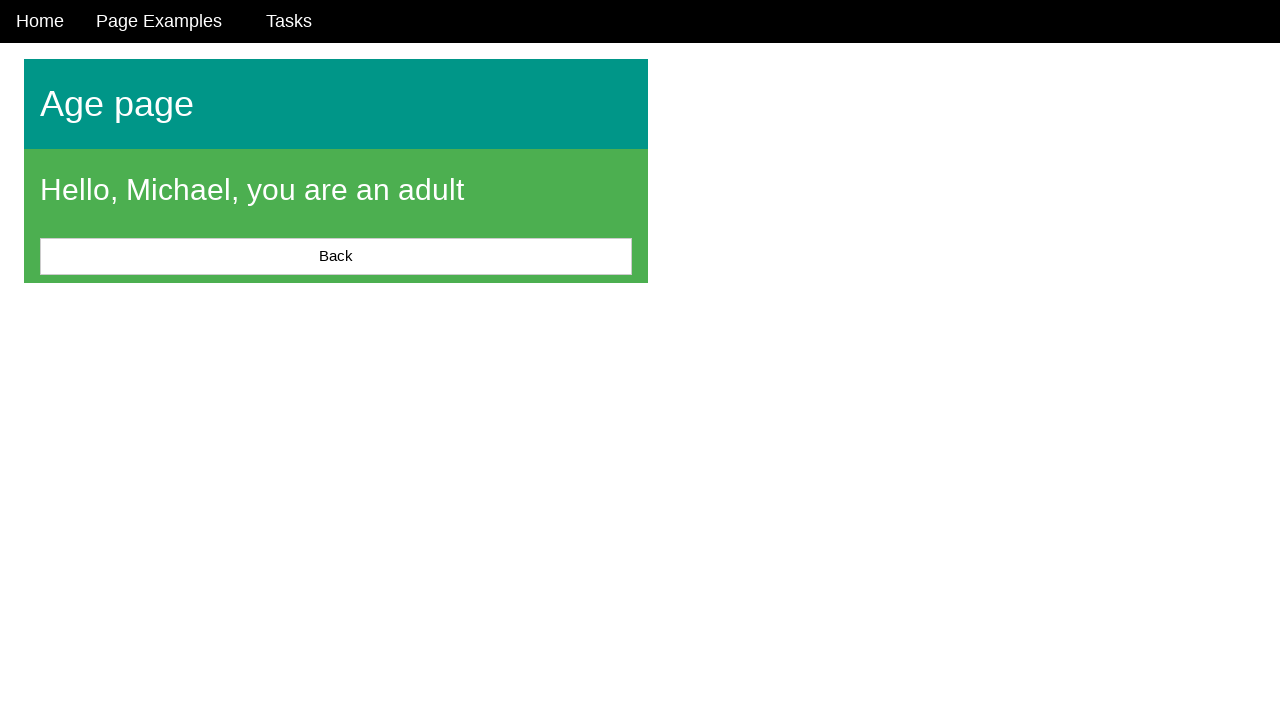

Located the result message element
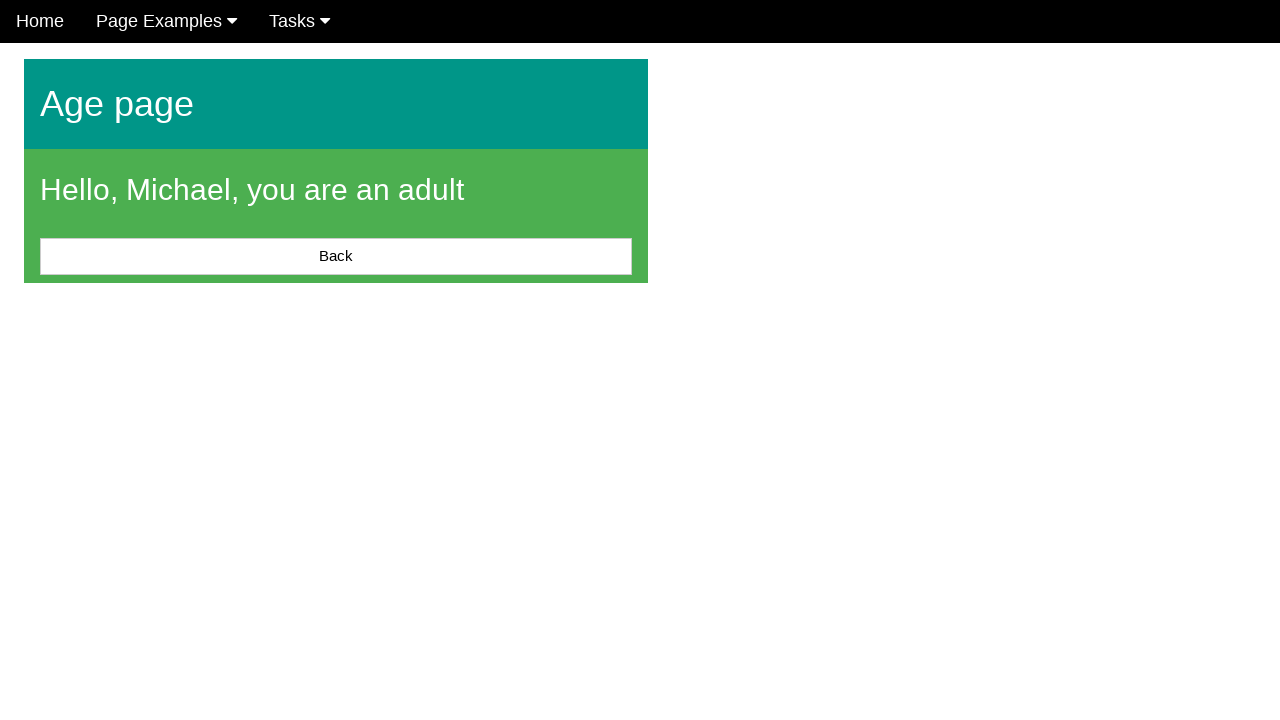

Verified the result message is displayed
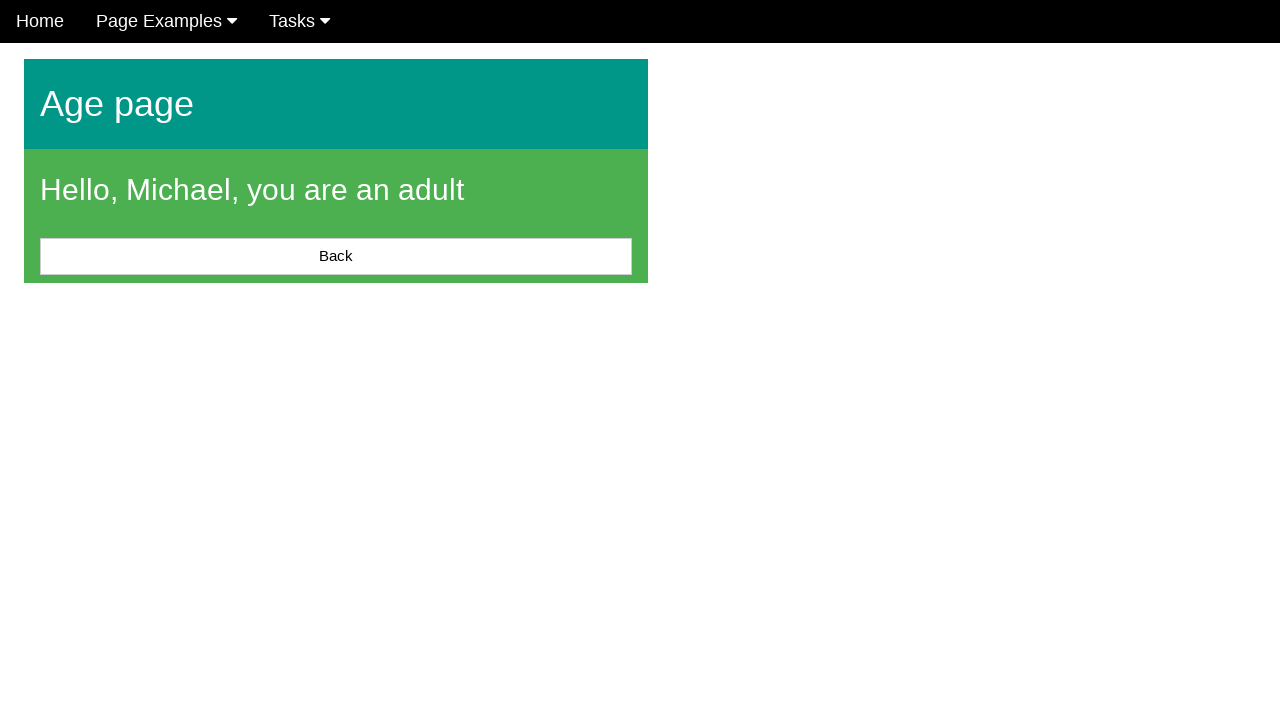

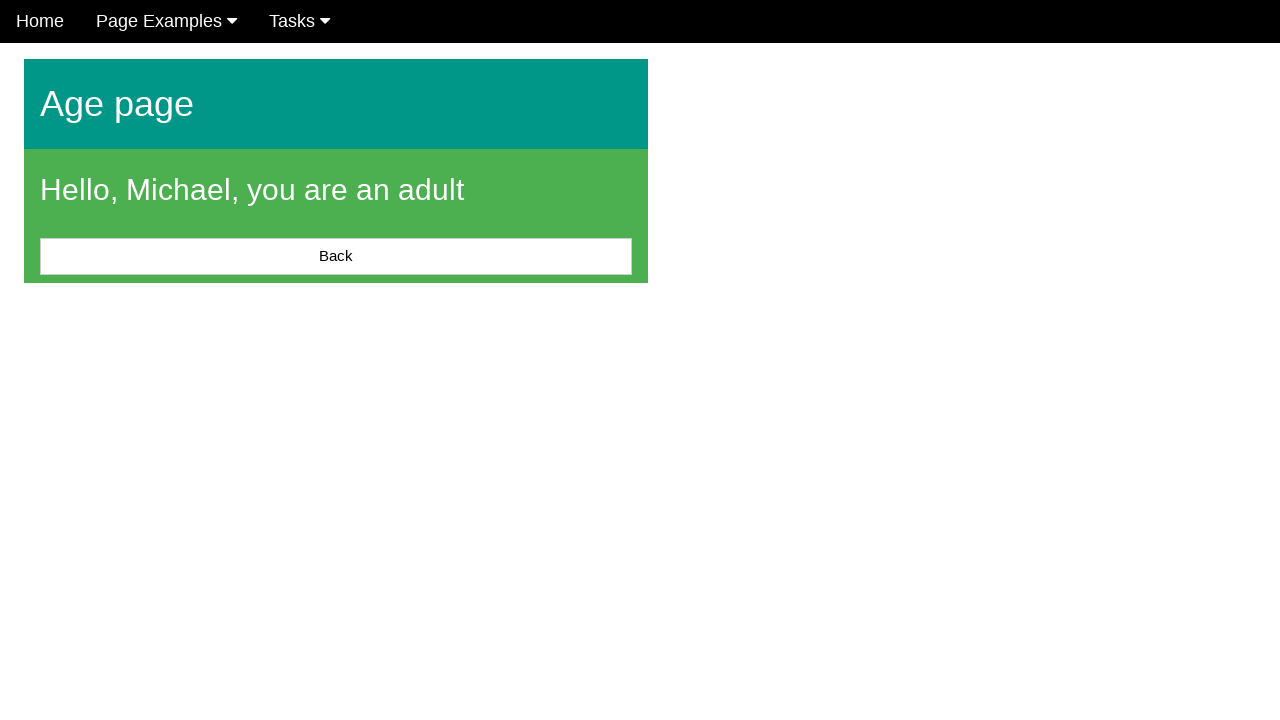